Tests the jQuery UI selectable functionality by selecting multiple items from Item 1 to Item 5 using click and drag action

Starting URL: https://jqueryui.com/selectable/

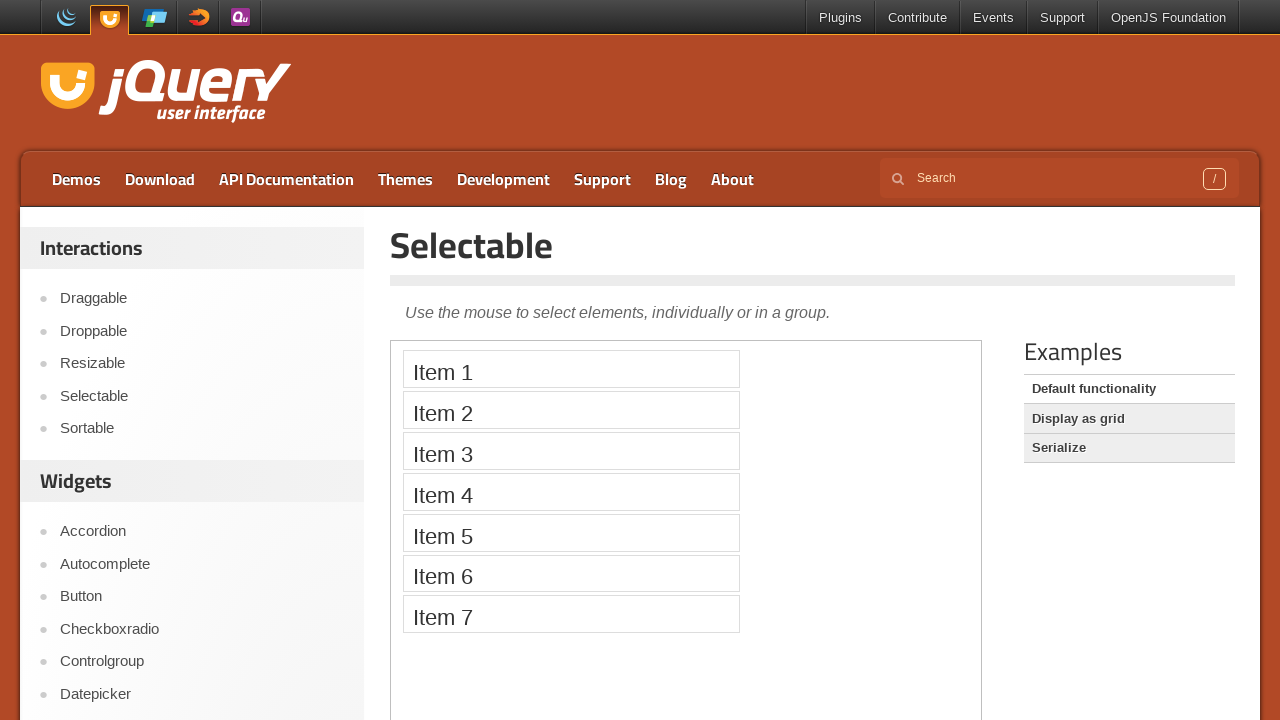

Located the demo iframe for jQuery UI selectable
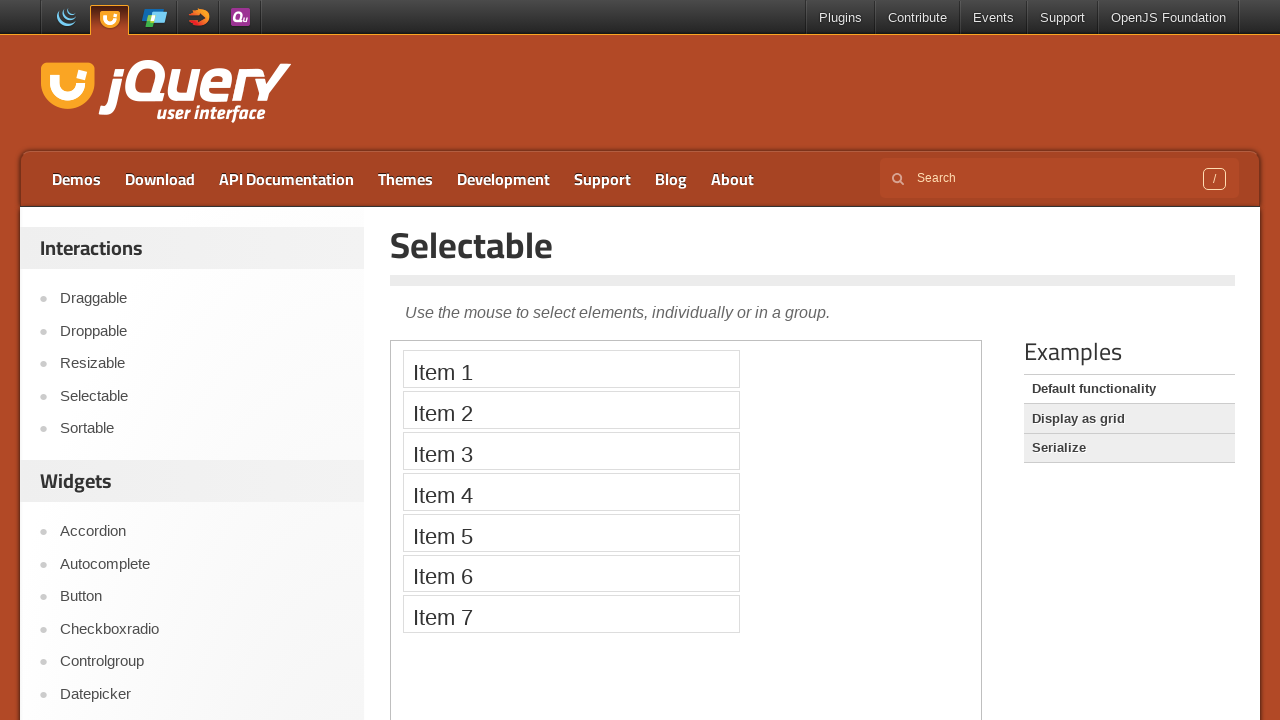

Located Item 1 element in the selectable list
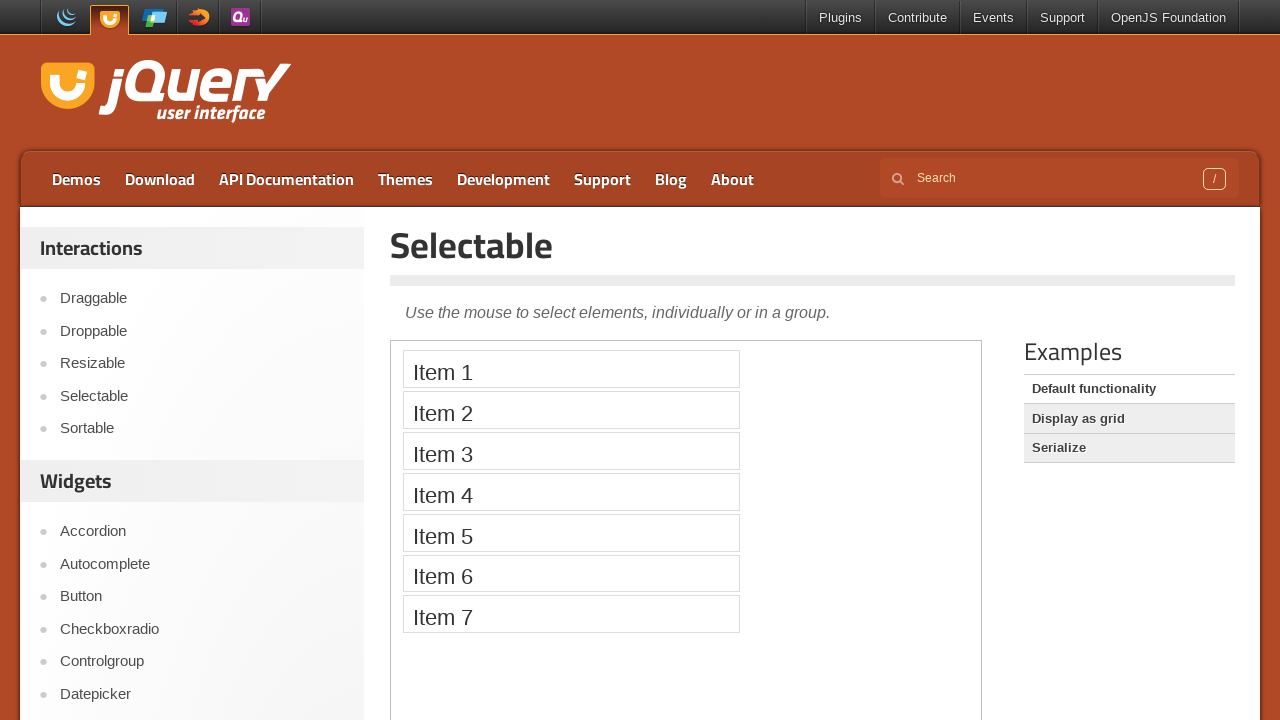

Located Item 5 element in the selectable list
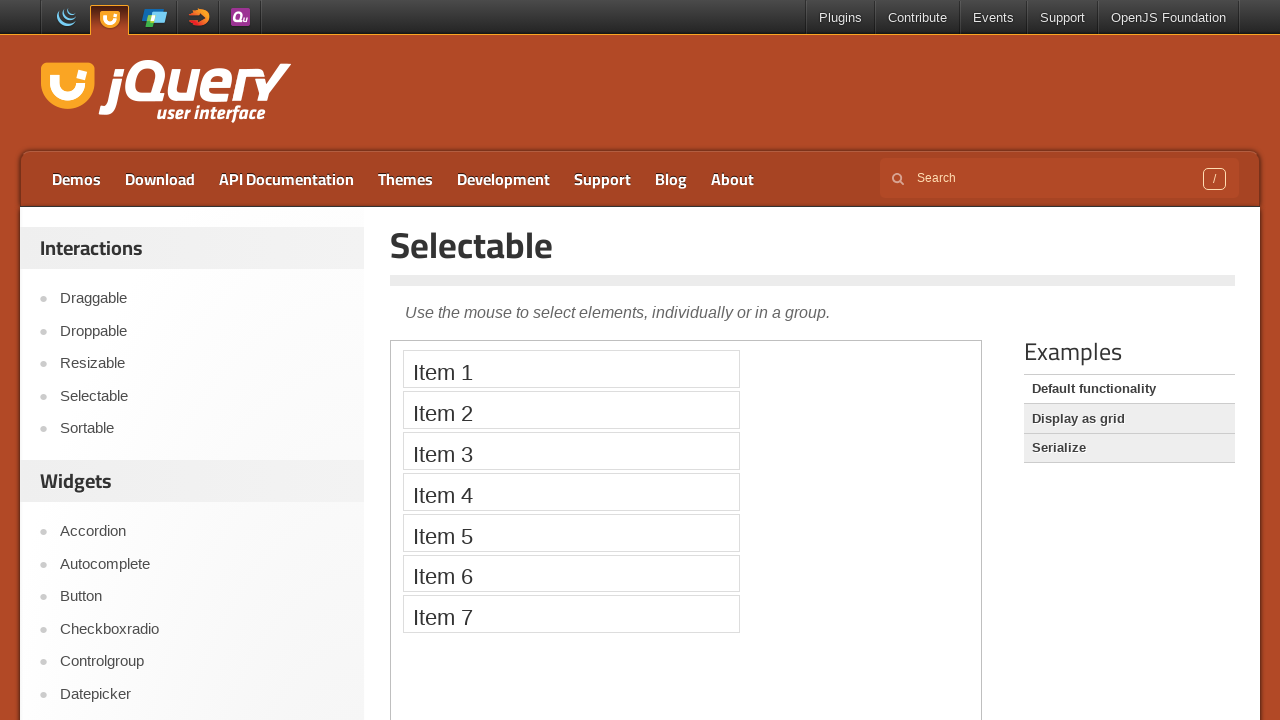

Performed drag action from Item 1 to Item 5 to select multiple items at (571, 532)
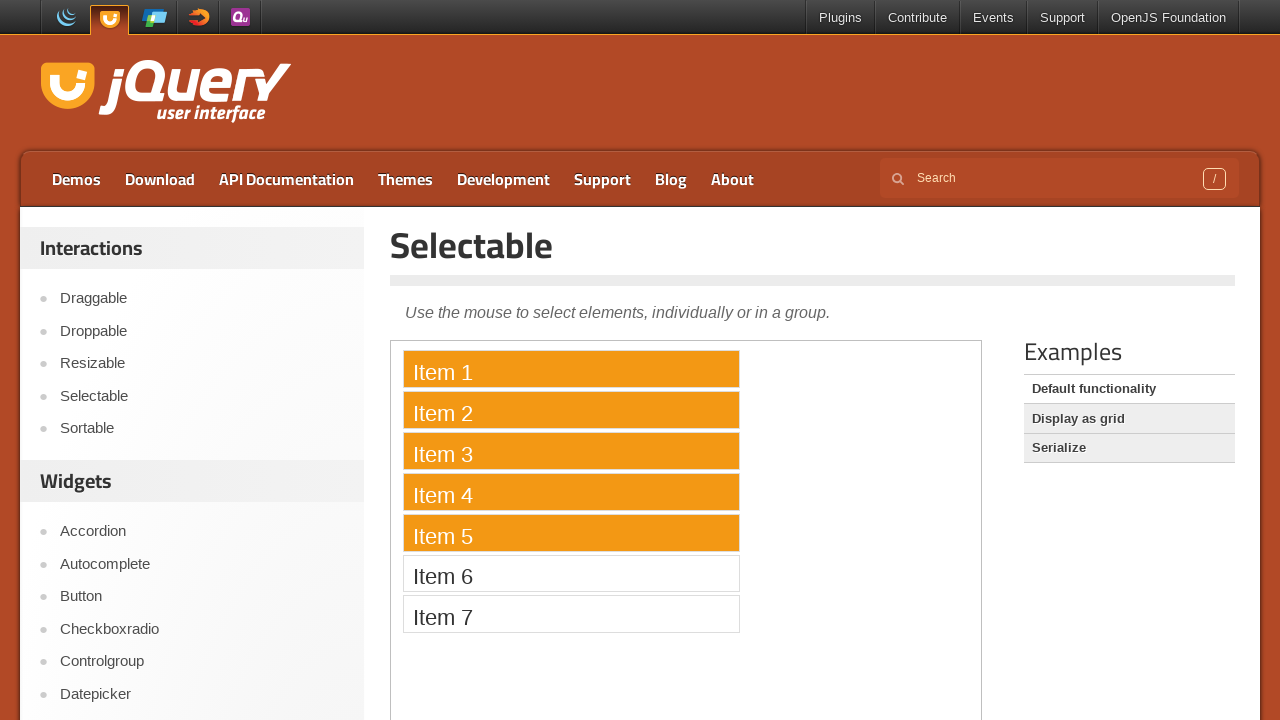

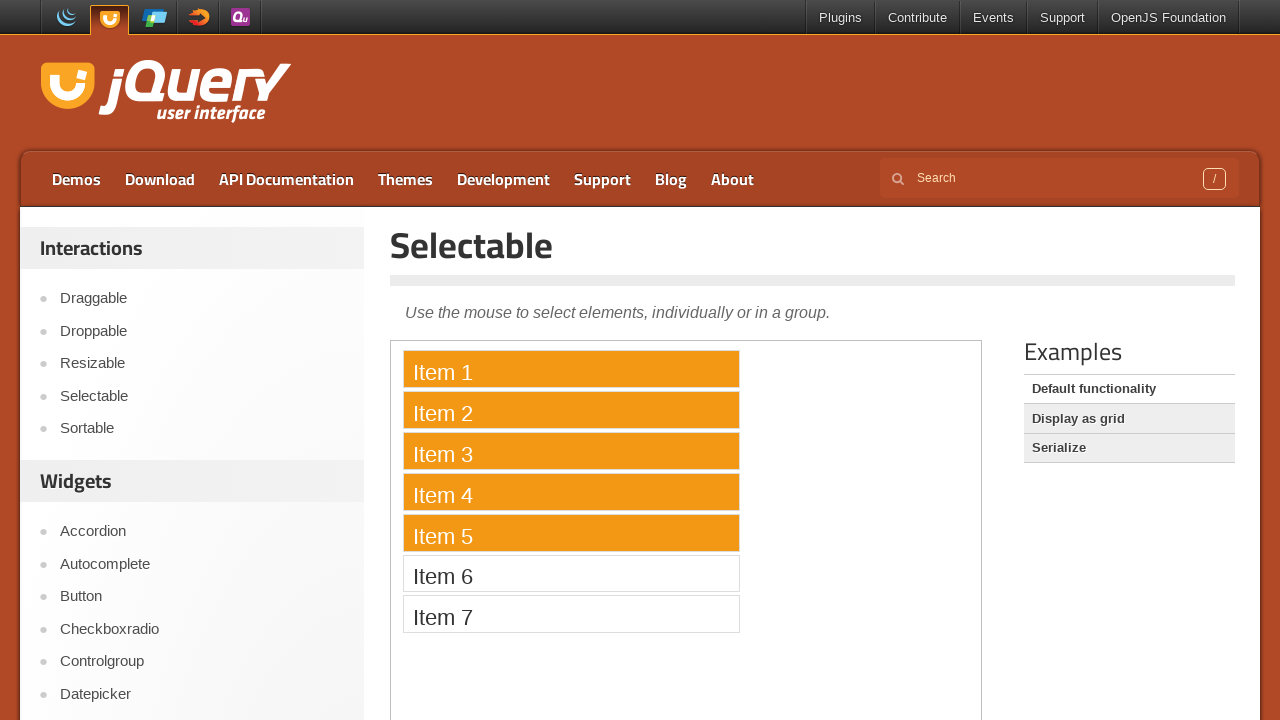